Tests a practice form by filling in personal information fields including first name, last name, selecting gender, experience level, date, profession, and tool options.

Starting URL: https://awesomeqa.com/practice.html

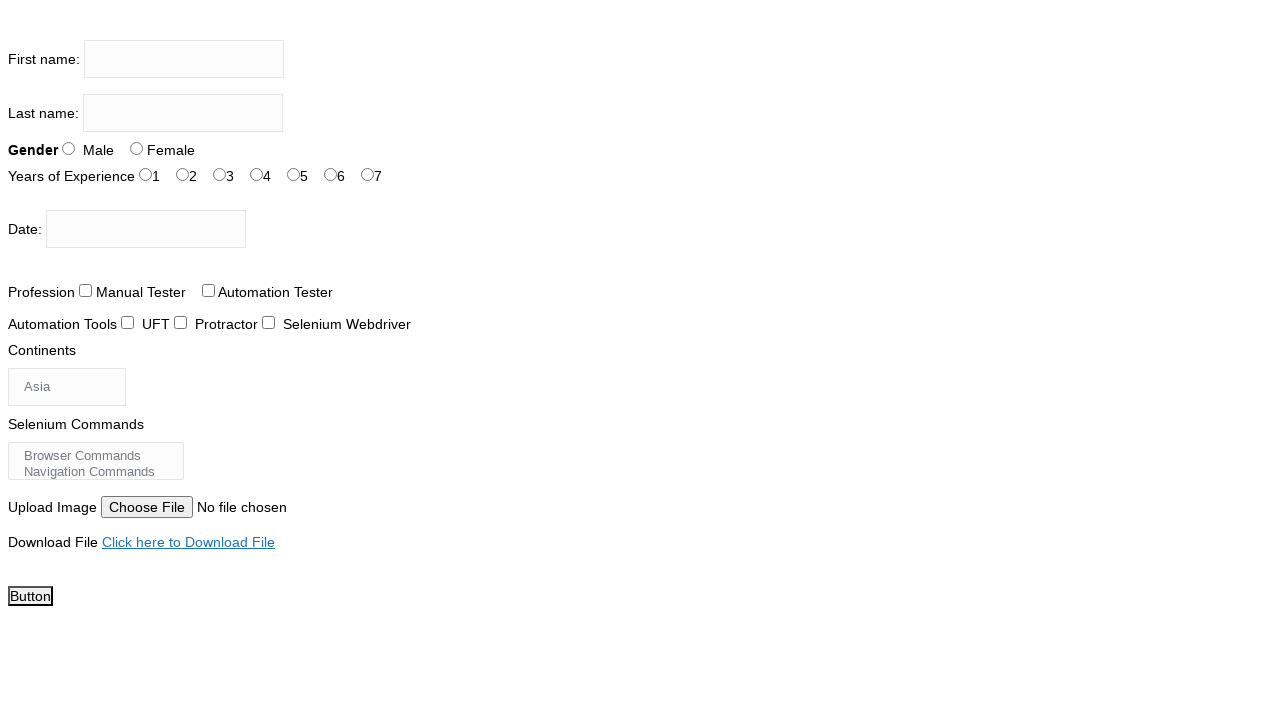

Filled first name field with 'Jennifer' on input[name='firstname']
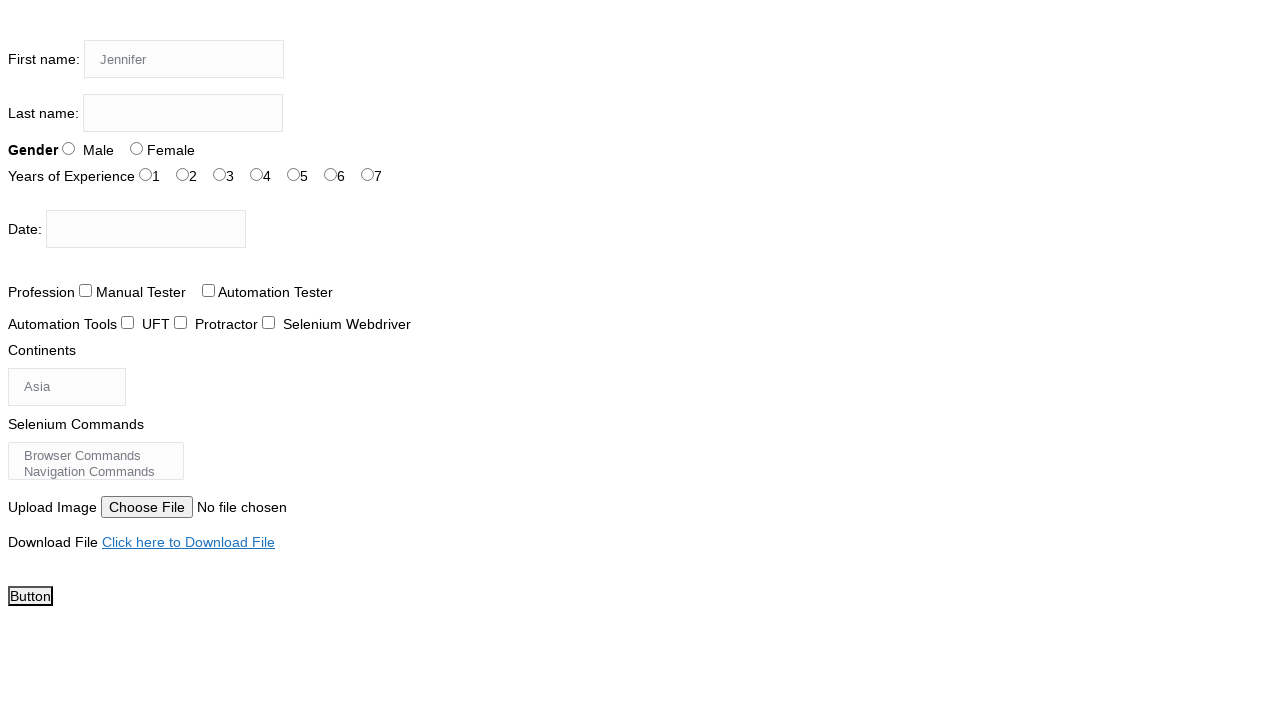

Filled last name field with 'Morrison' on input[name='lastname']
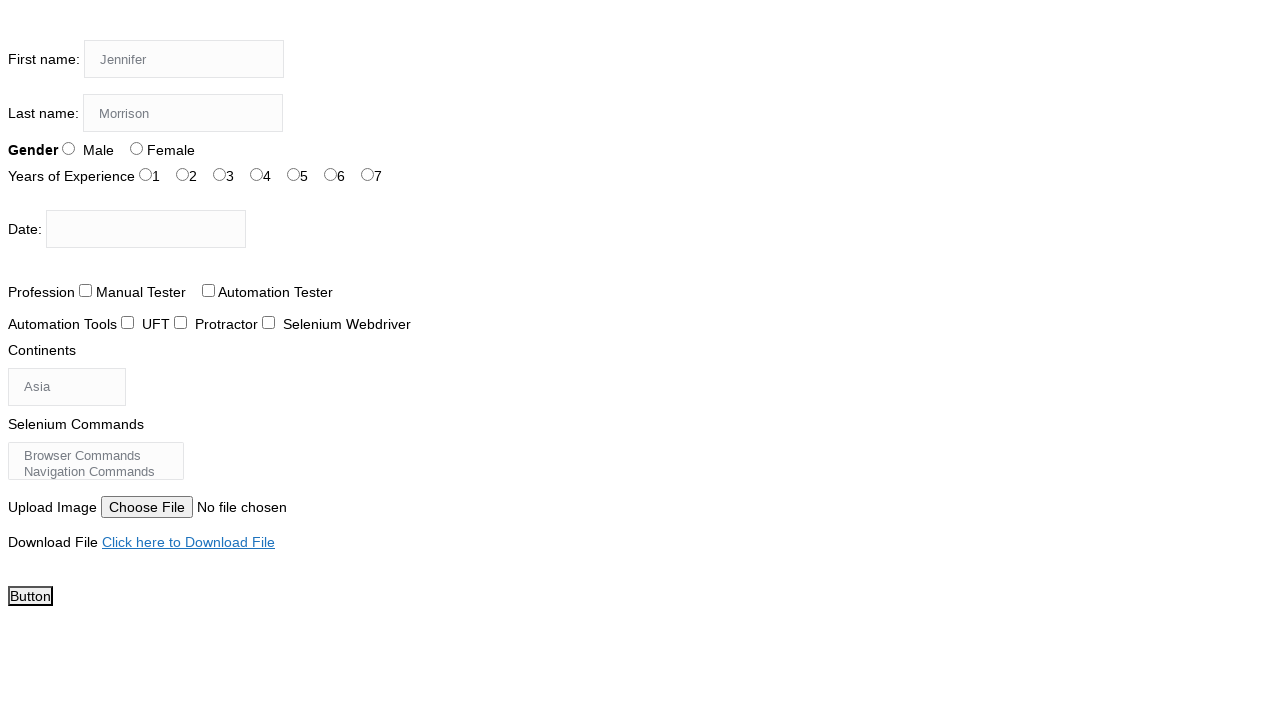

Selected Male gender radio button at (136, 148) on #sex-1
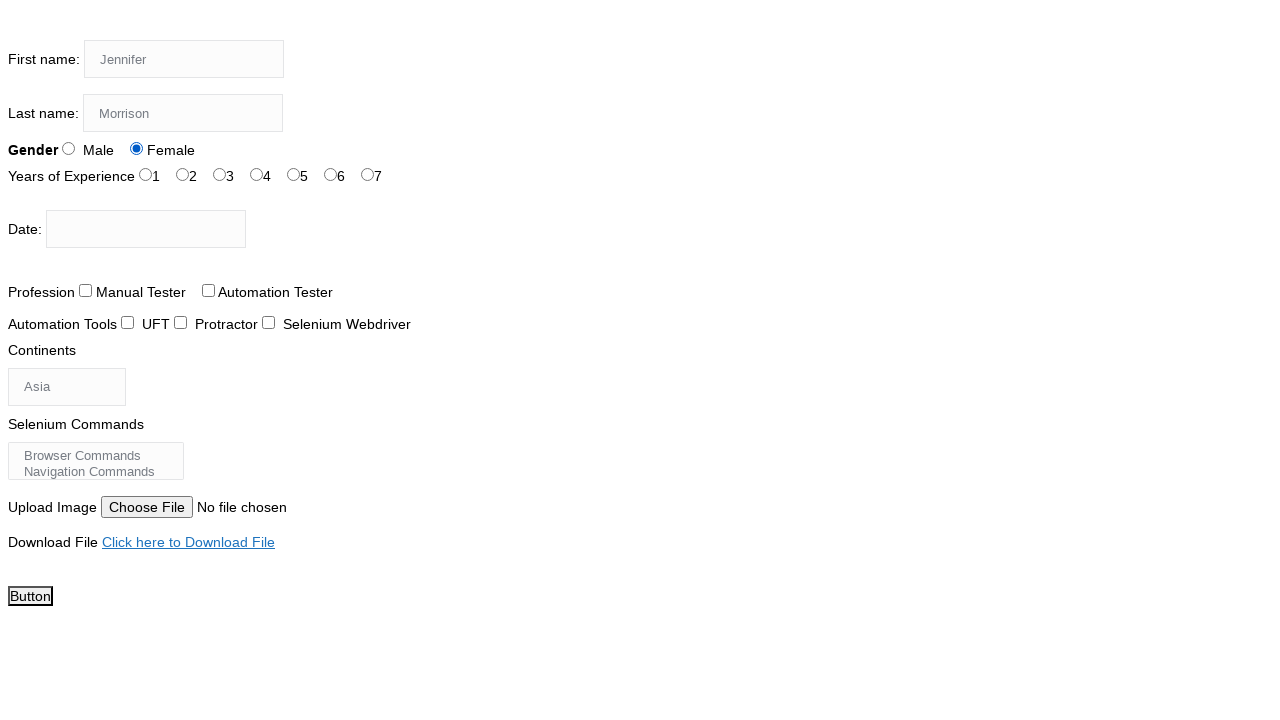

Selected 1 year experience level at (182, 174) on #exp-1
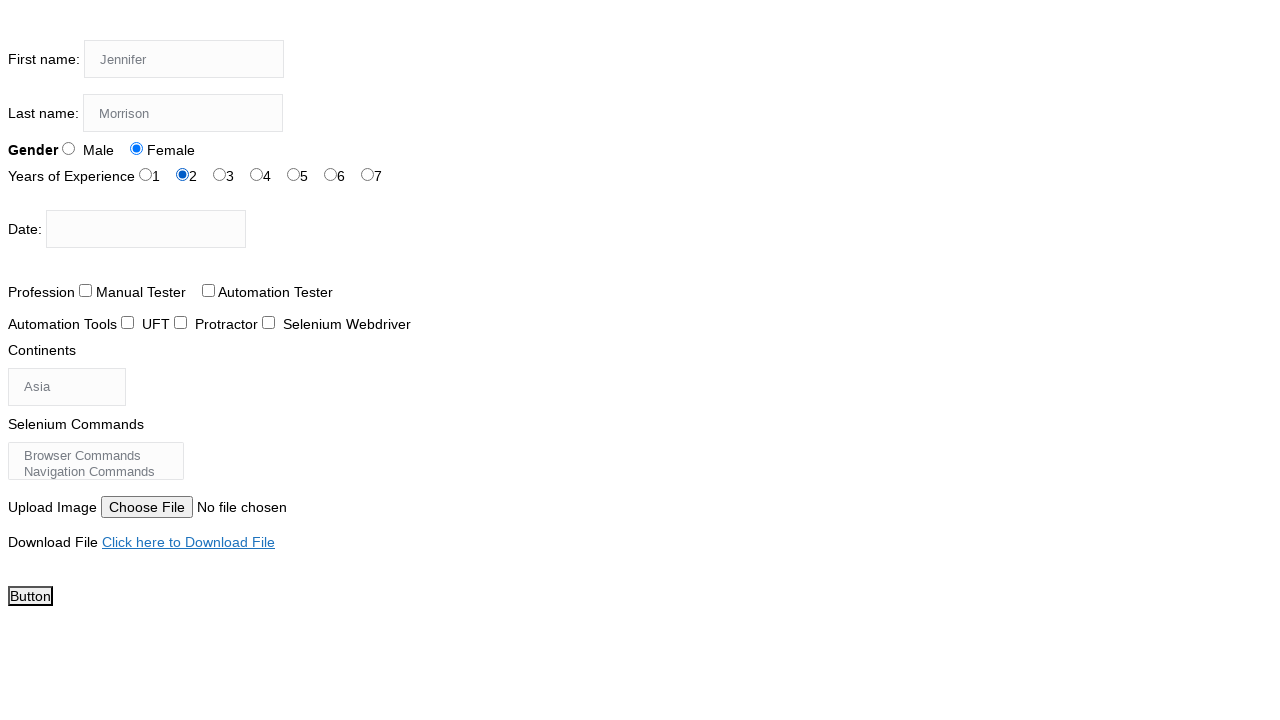

Filled date picker with '15mar2025' on #datepicker
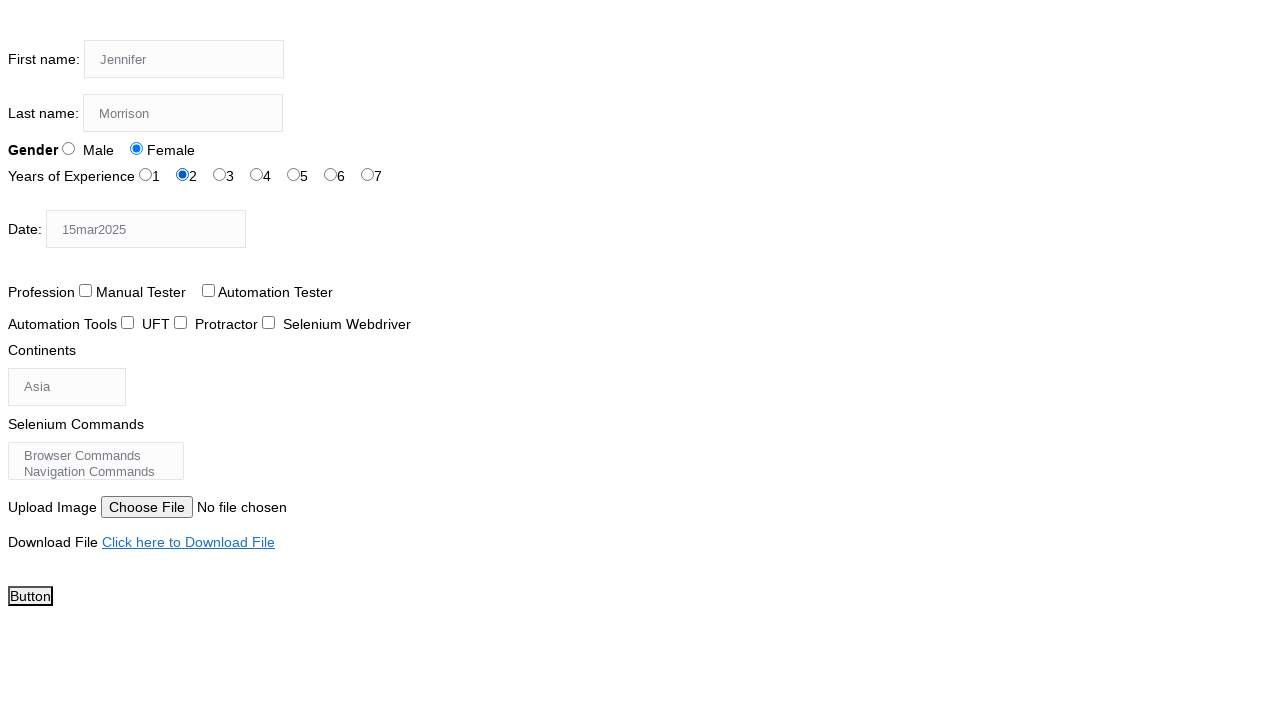

Selected Manual Tester profession checkbox at (208, 290) on #profession-1
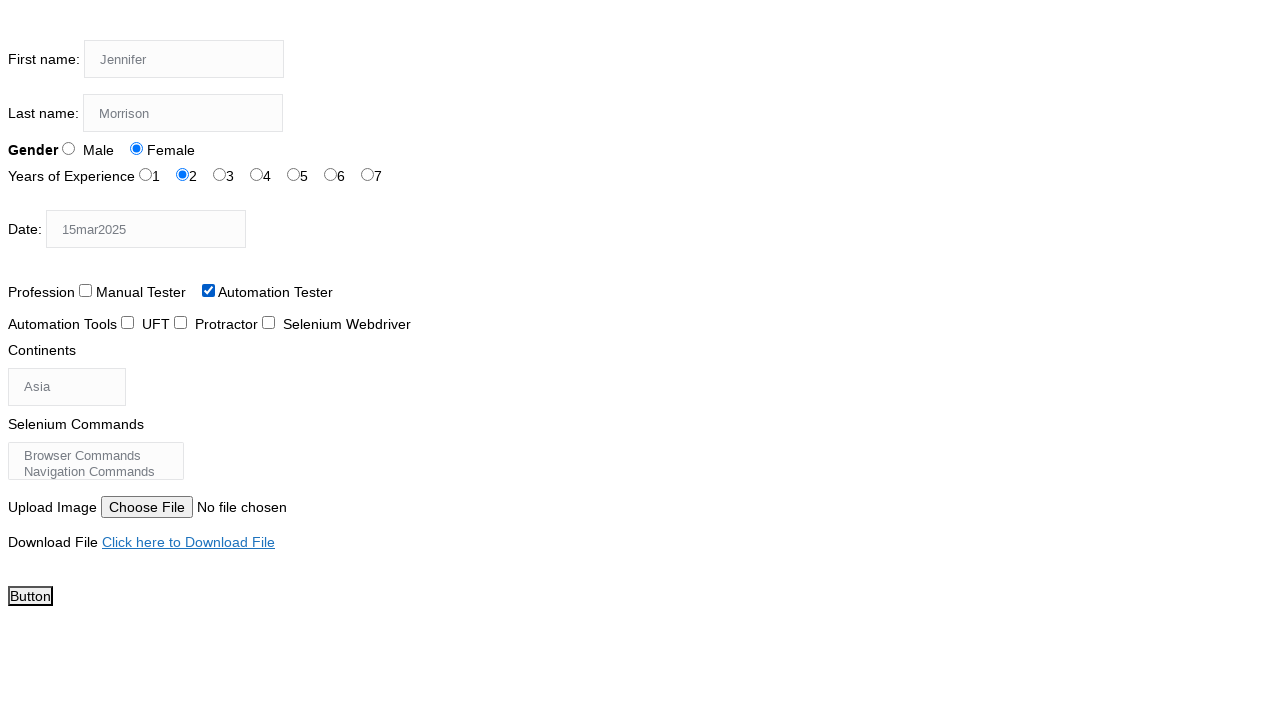

Selected Selenium IDE tool checkbox at (268, 322) on #tool-2
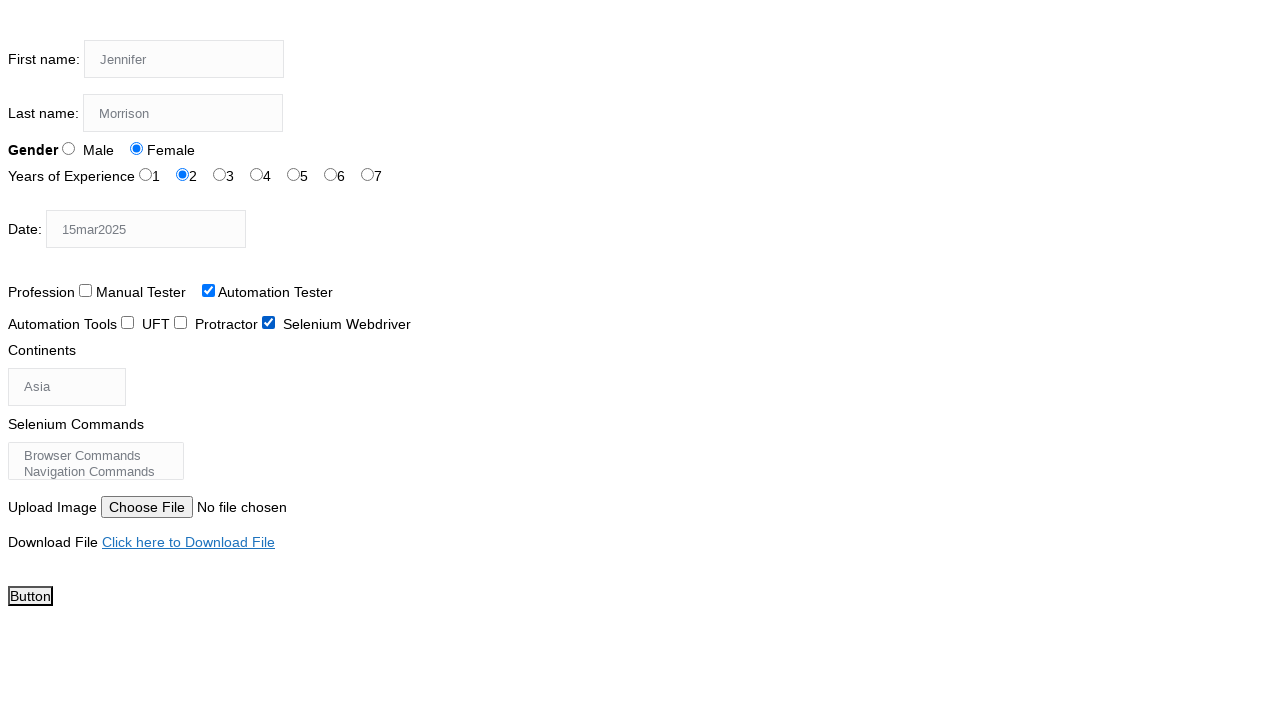

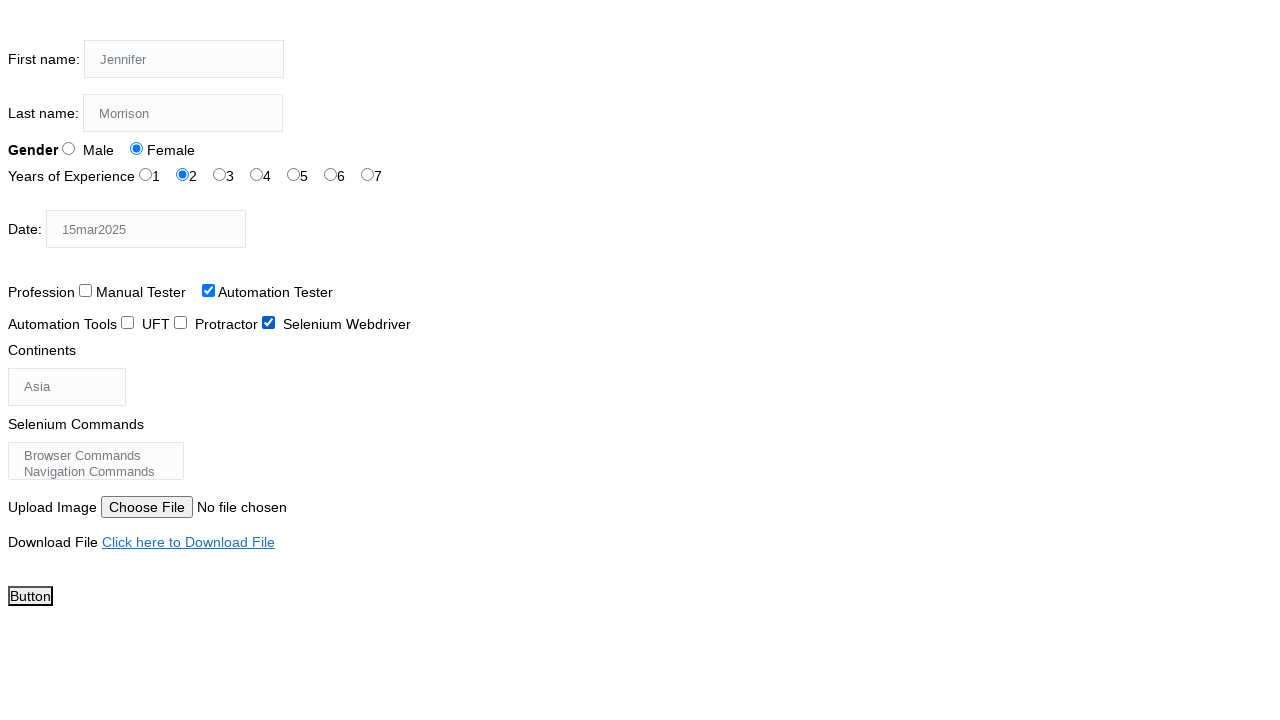